Tests selecting a dropdown option by index on a dropdown demo page

Starting URL: https://letcode.in/dropdowns

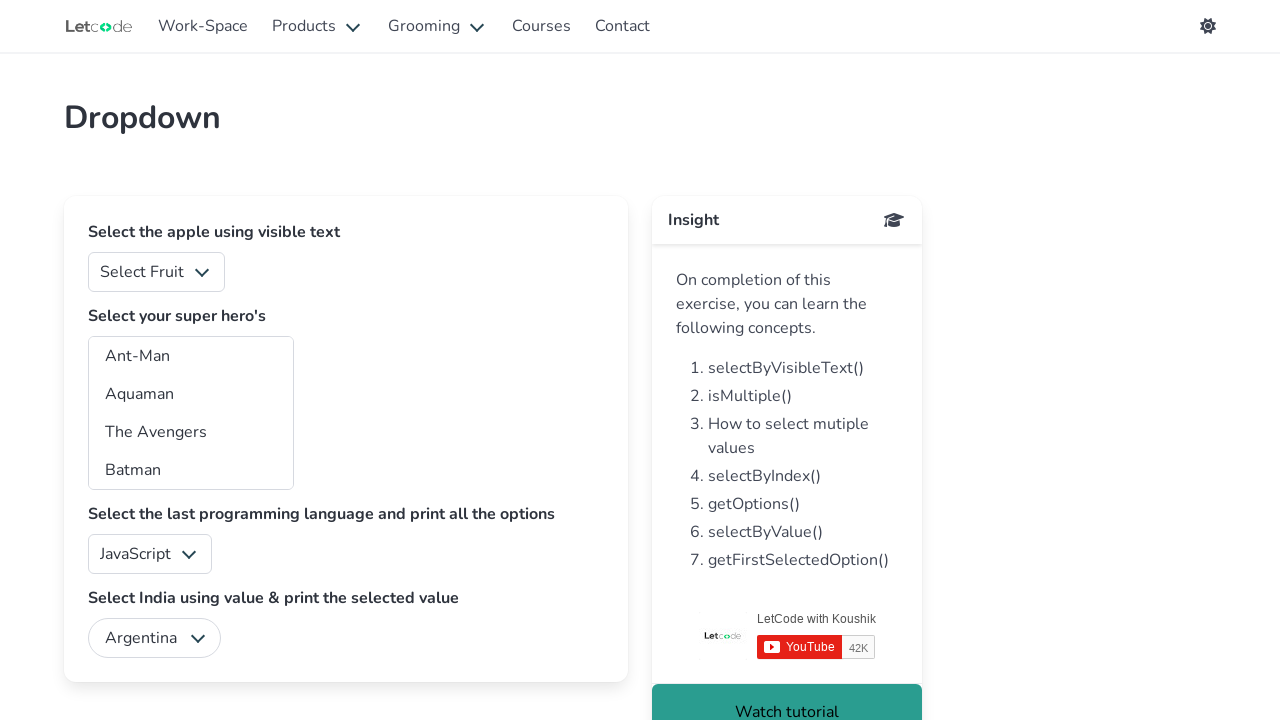

Waited for fruits dropdown to be visible
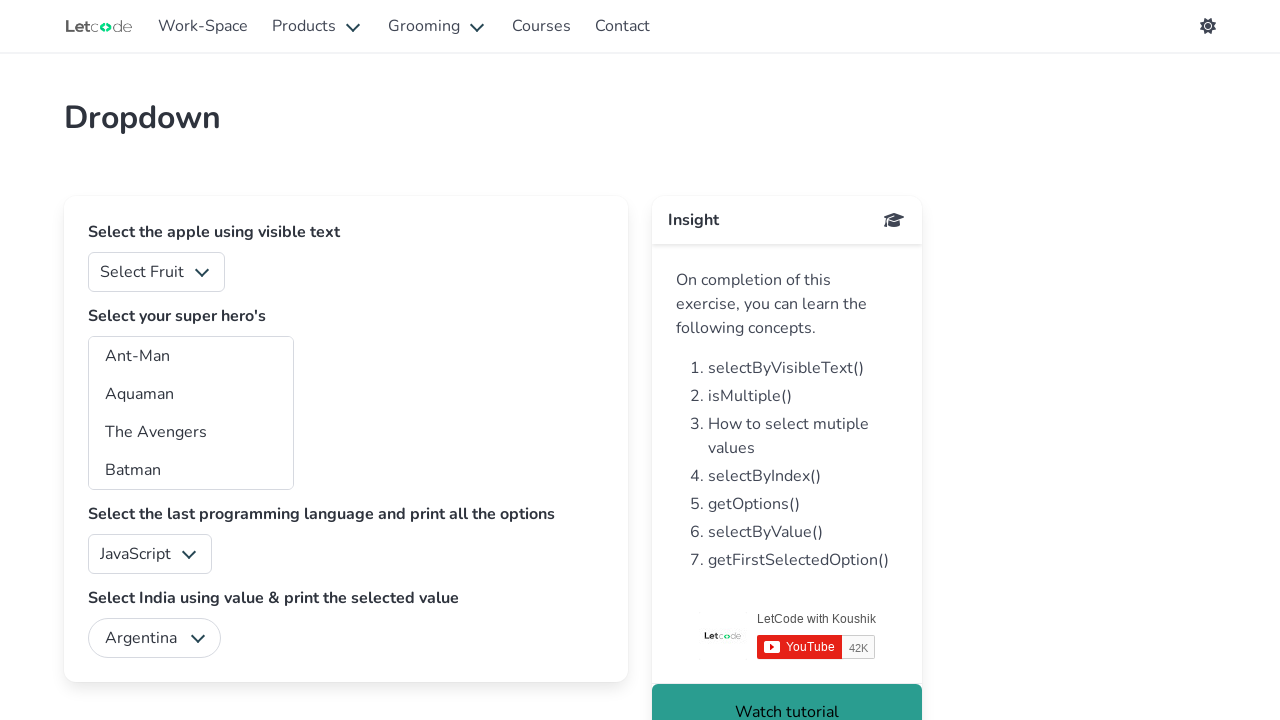

Selected dropdown option at index 2 from fruits dropdown on #fruits
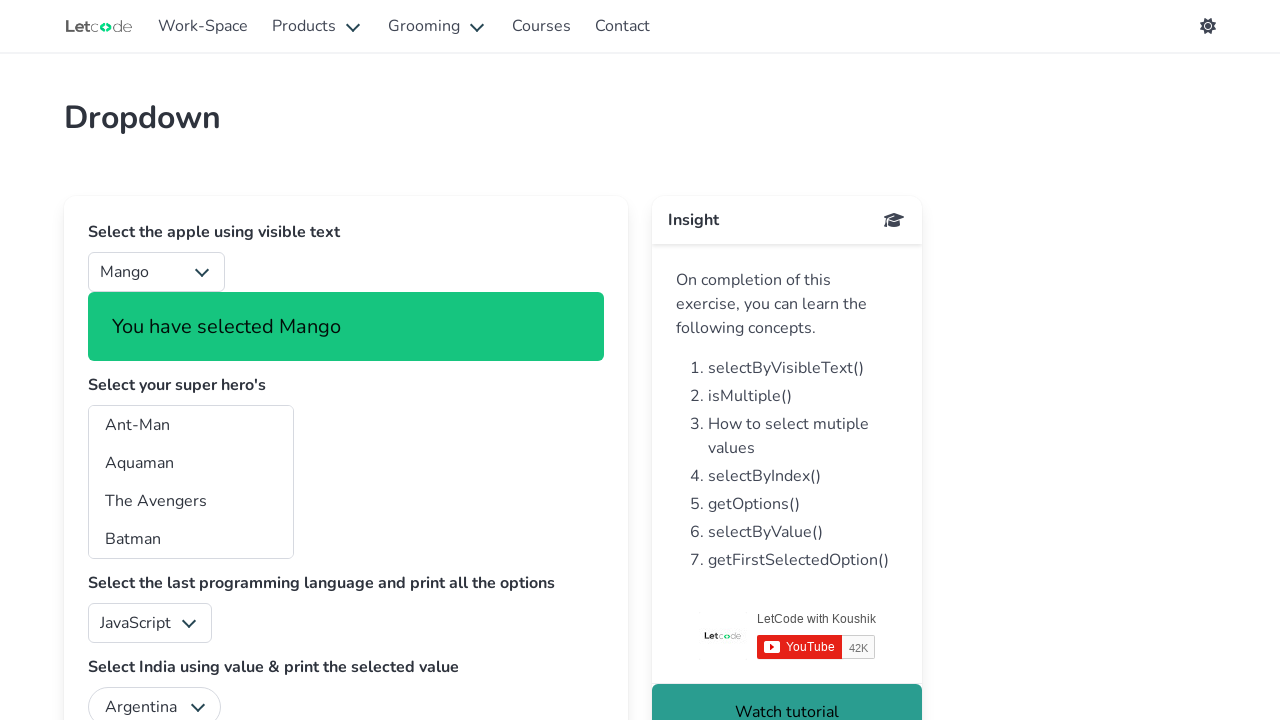

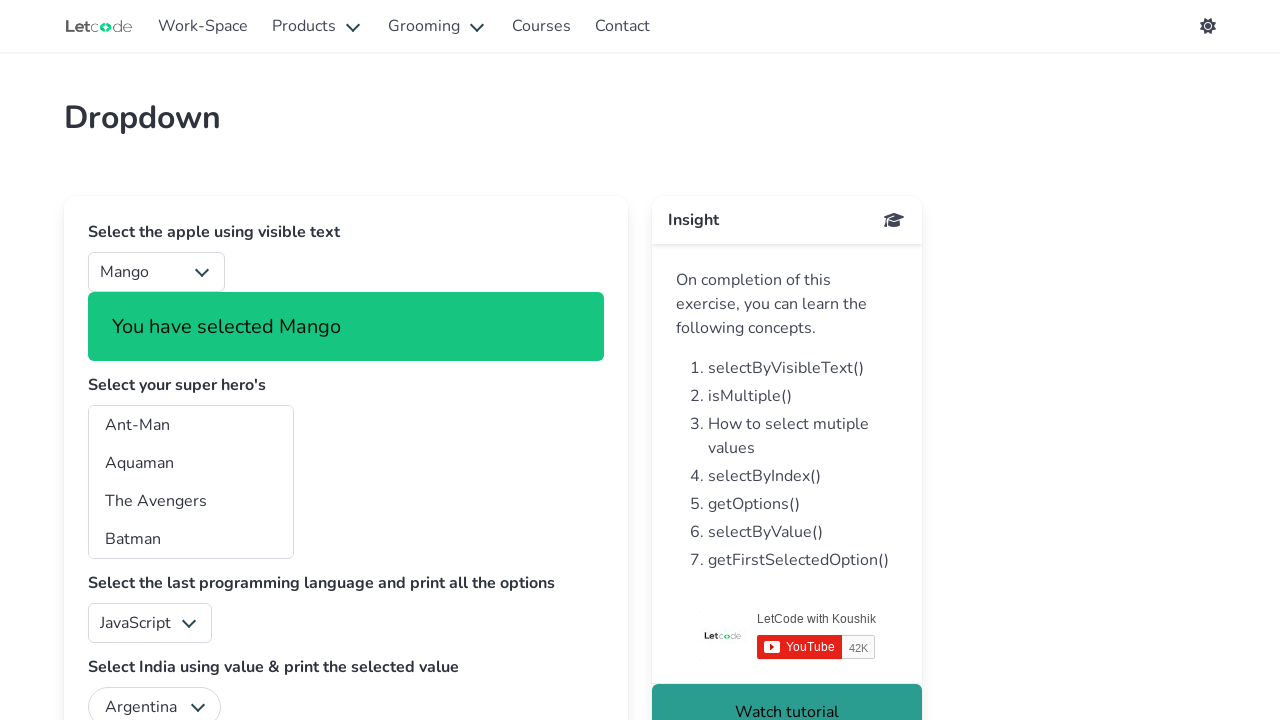